Validates that the reserve online message banner is displayed on the home page

Starting URL: https://www.partsource.ca/

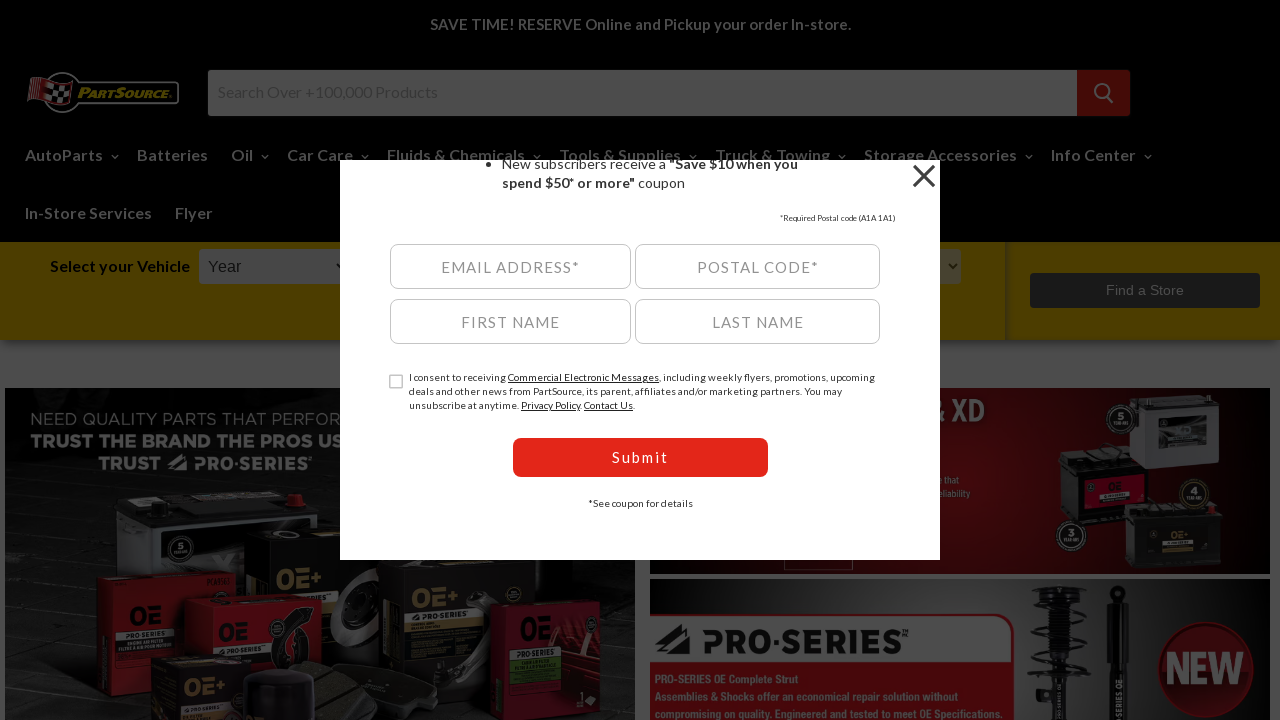

Waited for reserve online message banner to become visible
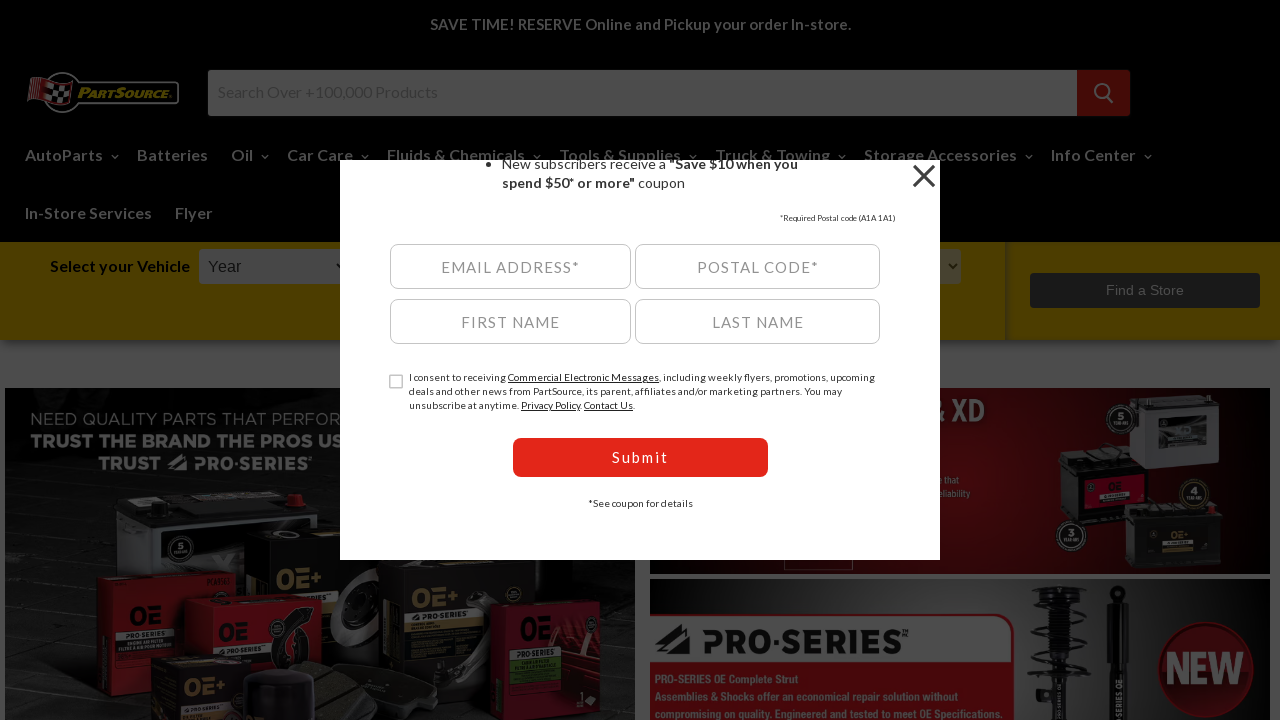

Verified reserve online message banner is visible on home page
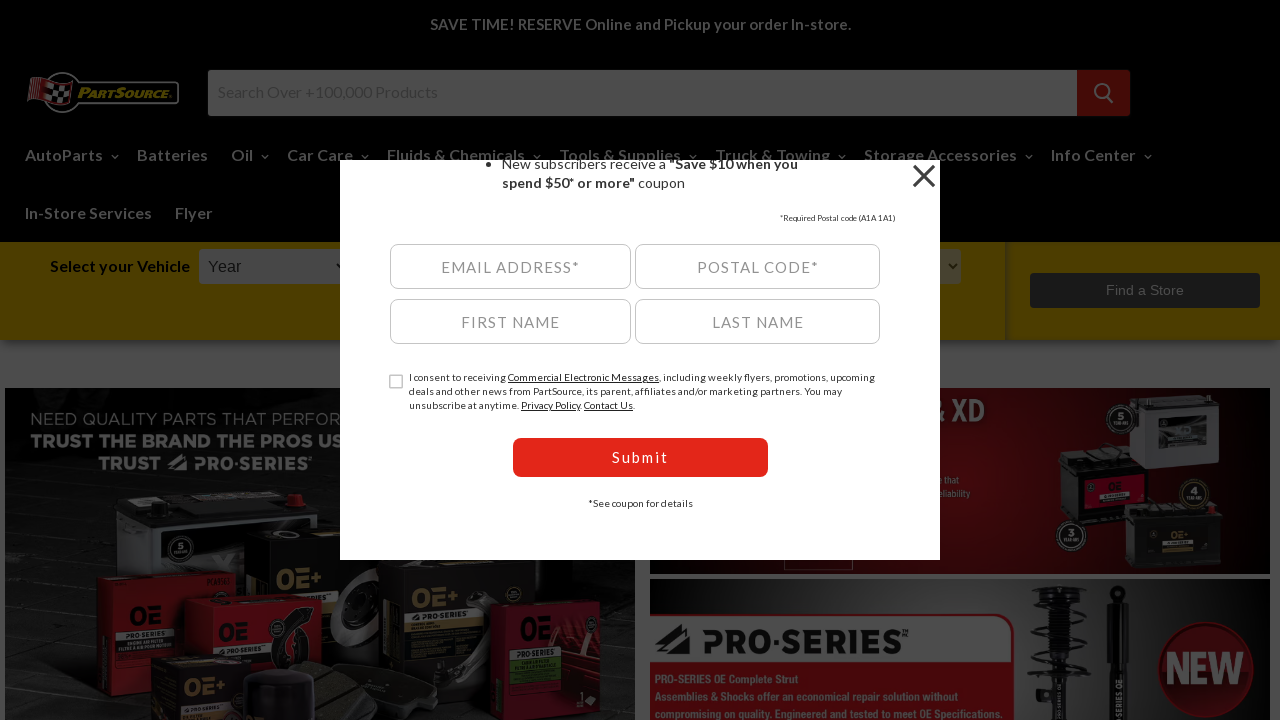

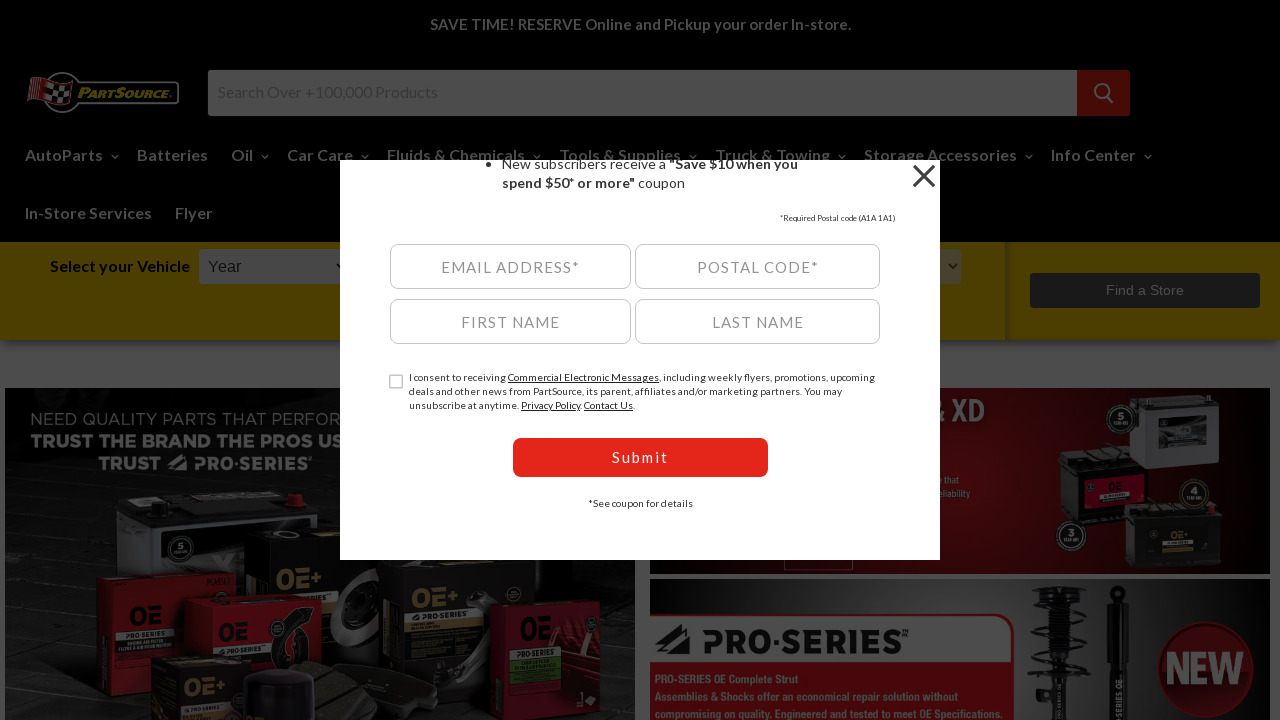